Tests a form submission on DemoQA website by filling in name, email, current address, and permanent address fields, then submitting the form

Starting URL: https://demoqa.com/text-box

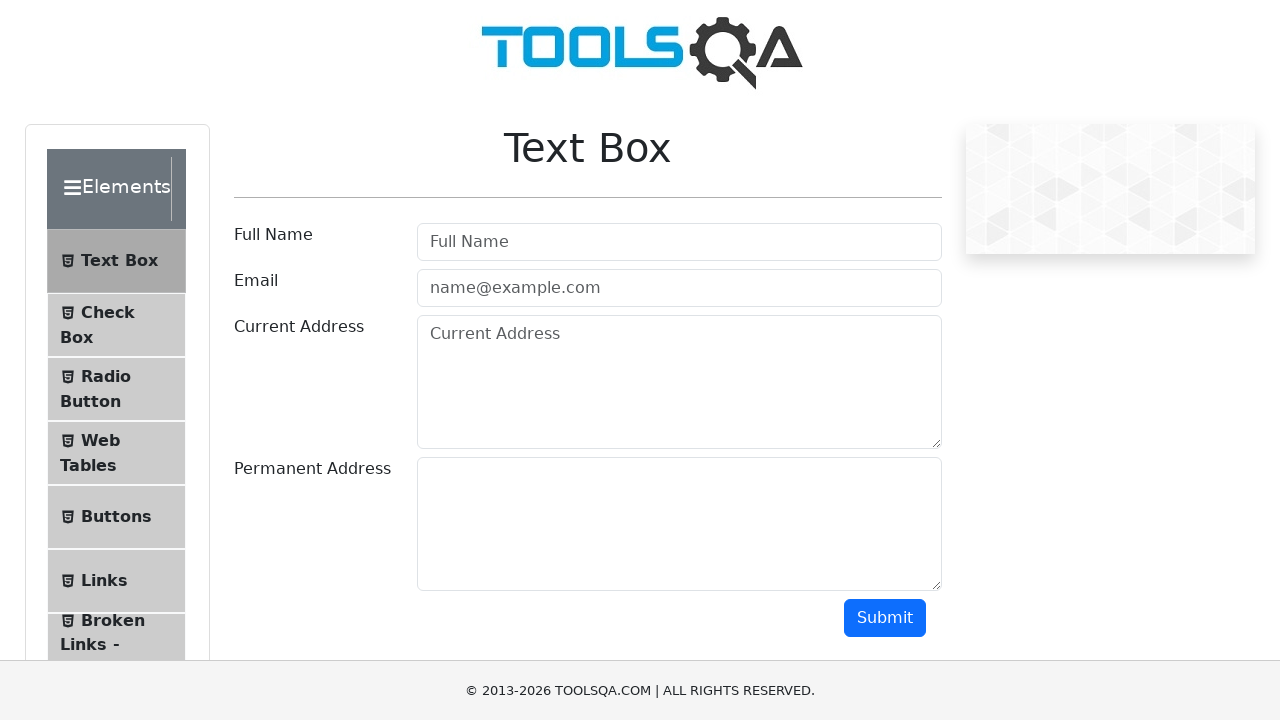

Filled username field with 'Juan' on //input[contains(@id,'userName')]
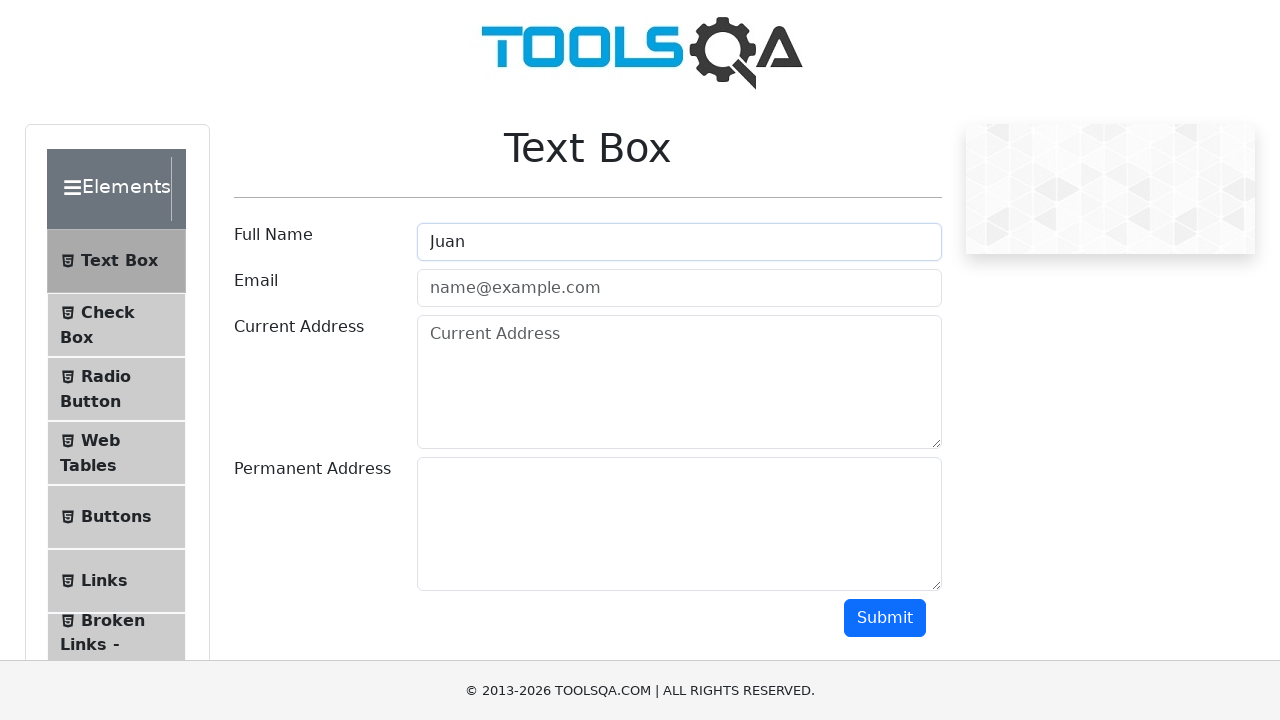

Filled email field with 'juan@gmail.com' on //input[contains(@id,'userEmail')]
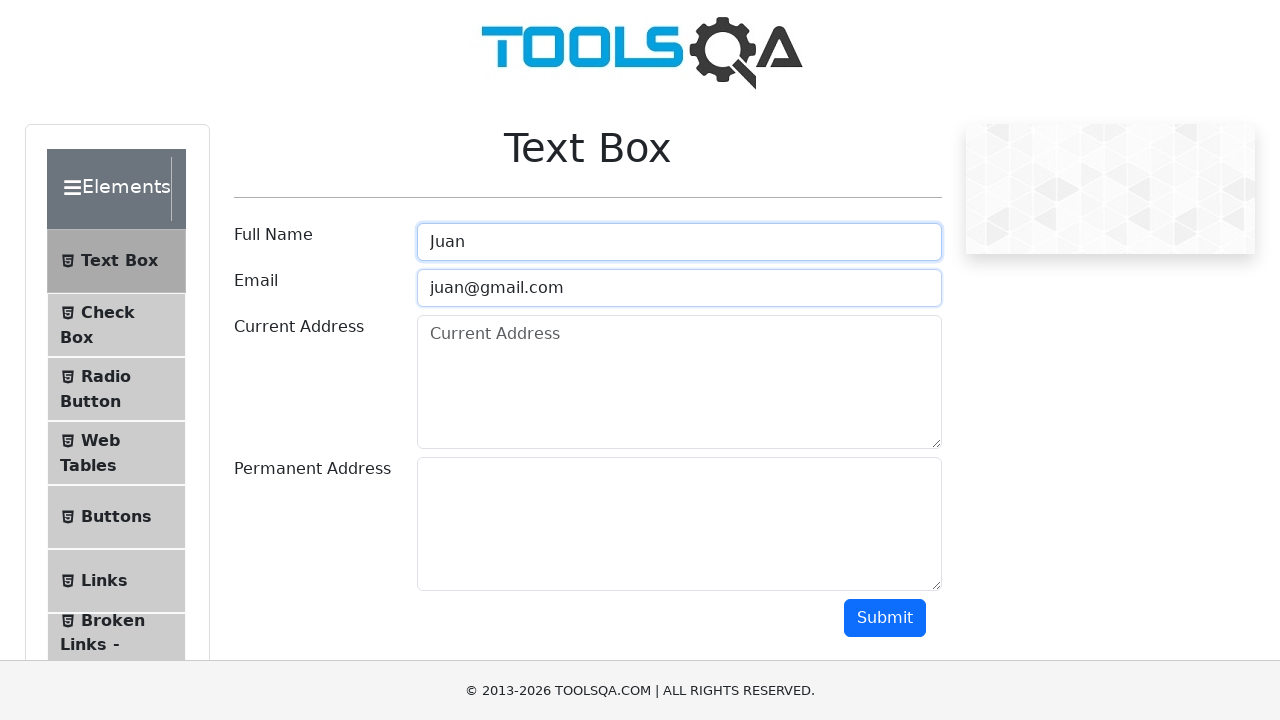

Filled current address field with 'Lorem ipsum' on //textarea[contains(@id,'currentAddress')]
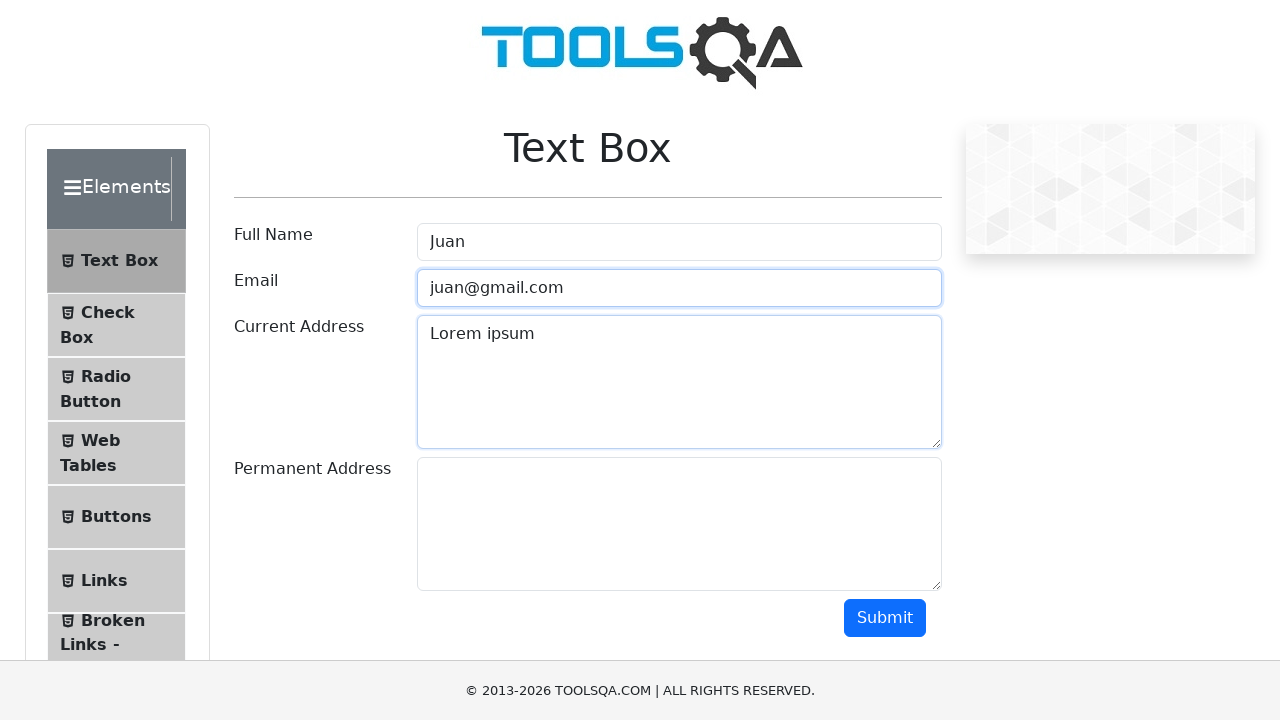

Filled permanent address field with 'Direccion permanente' on //textarea[contains(@id,'permanentAddress')]
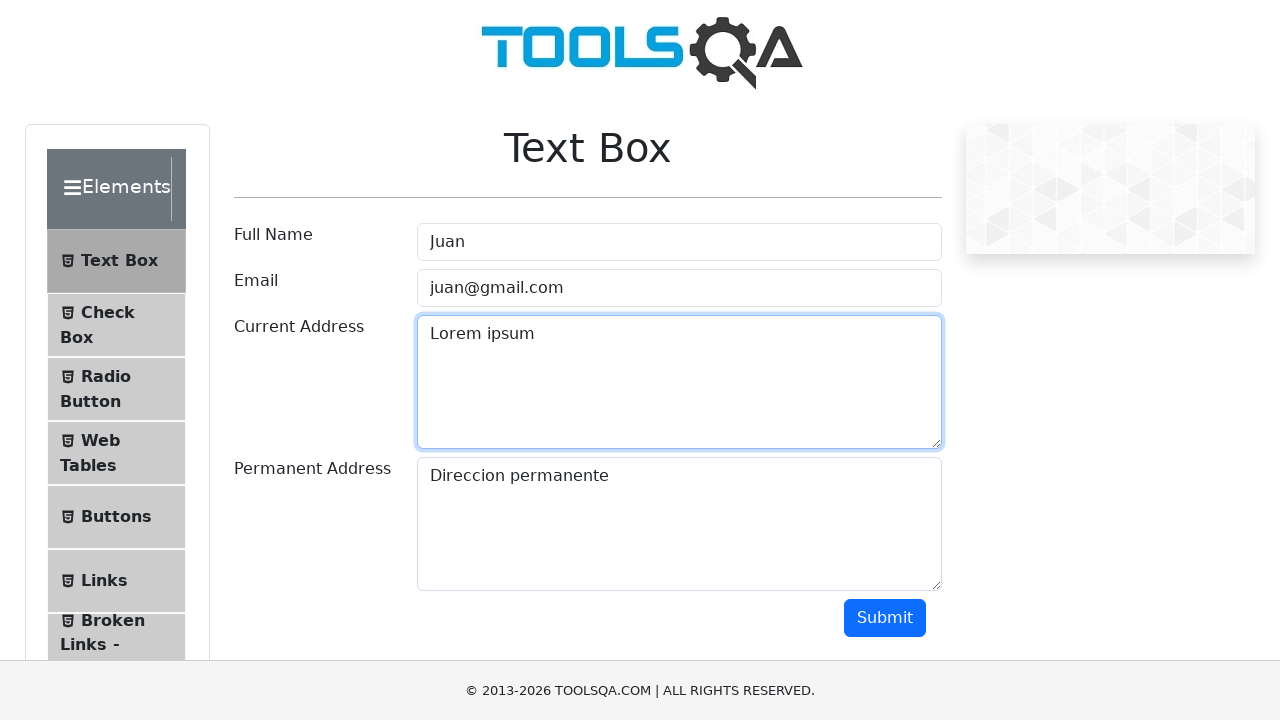

Scrolled down 500px to make submit button visible
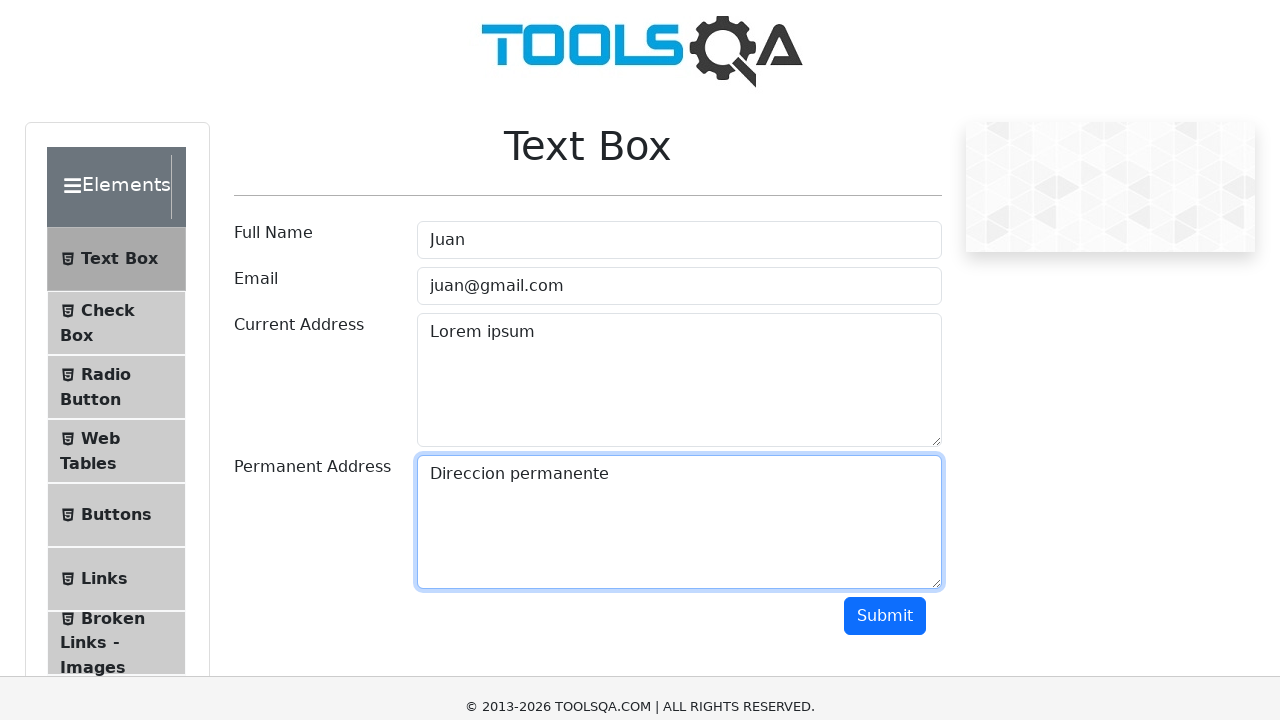

Clicked submit button to submit form at (885, 118) on xpath=//button[contains(@id,'submit')]
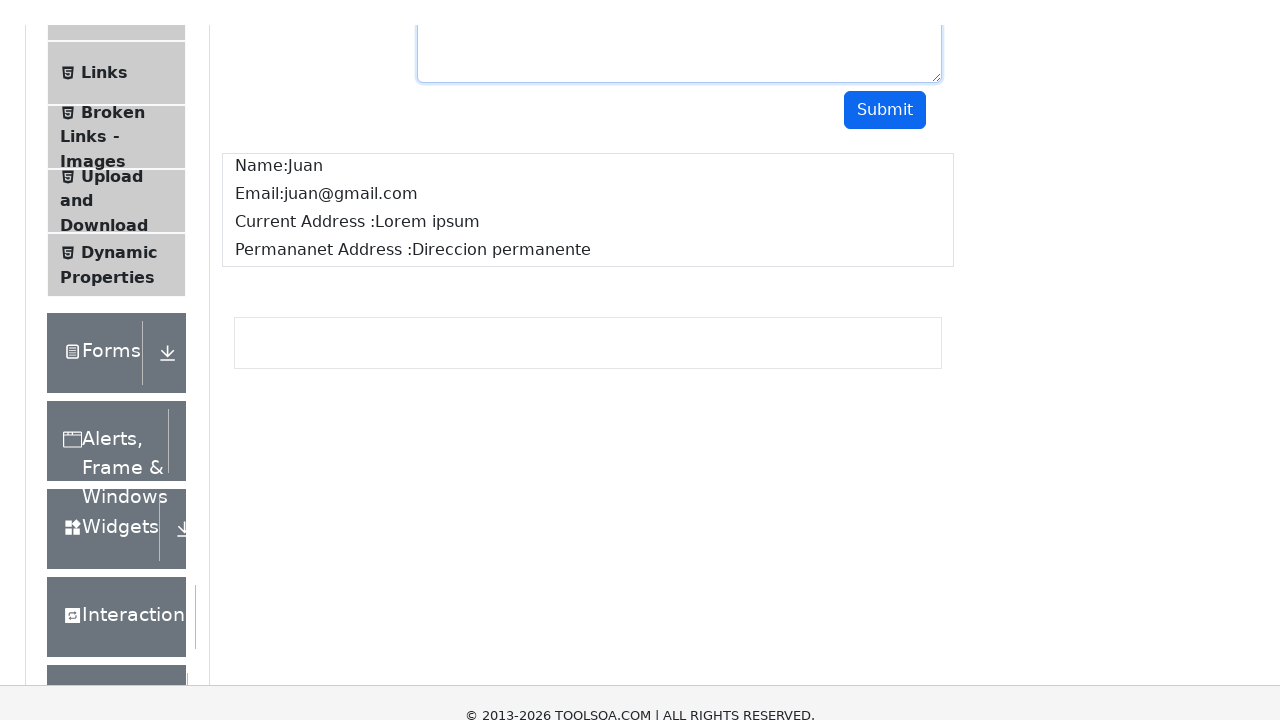

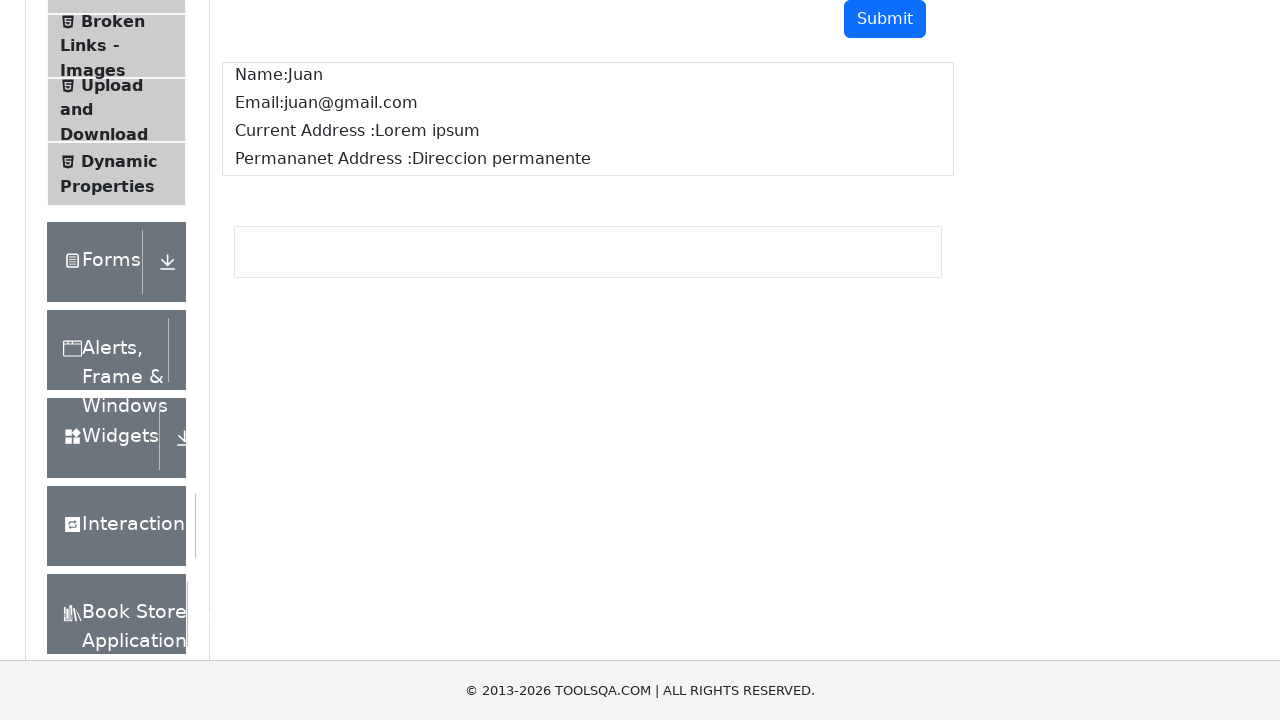